Tests JavaScript alert handling by clicking the JS Alert button, accepting the alert, and verifying the result message

Starting URL: https://the-internet.herokuapp.com/javascript_alerts

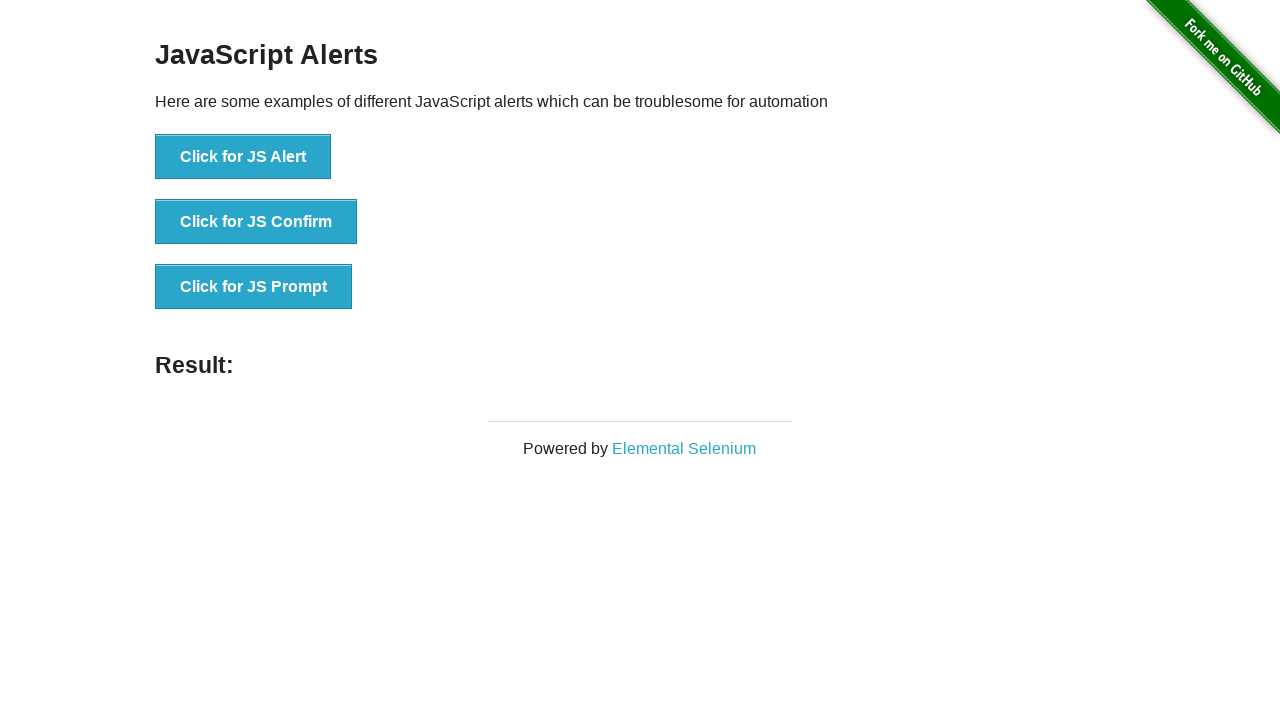

Clicked the JS Alert button at (243, 157) on xpath=//button[@onclick='jsAlert()']
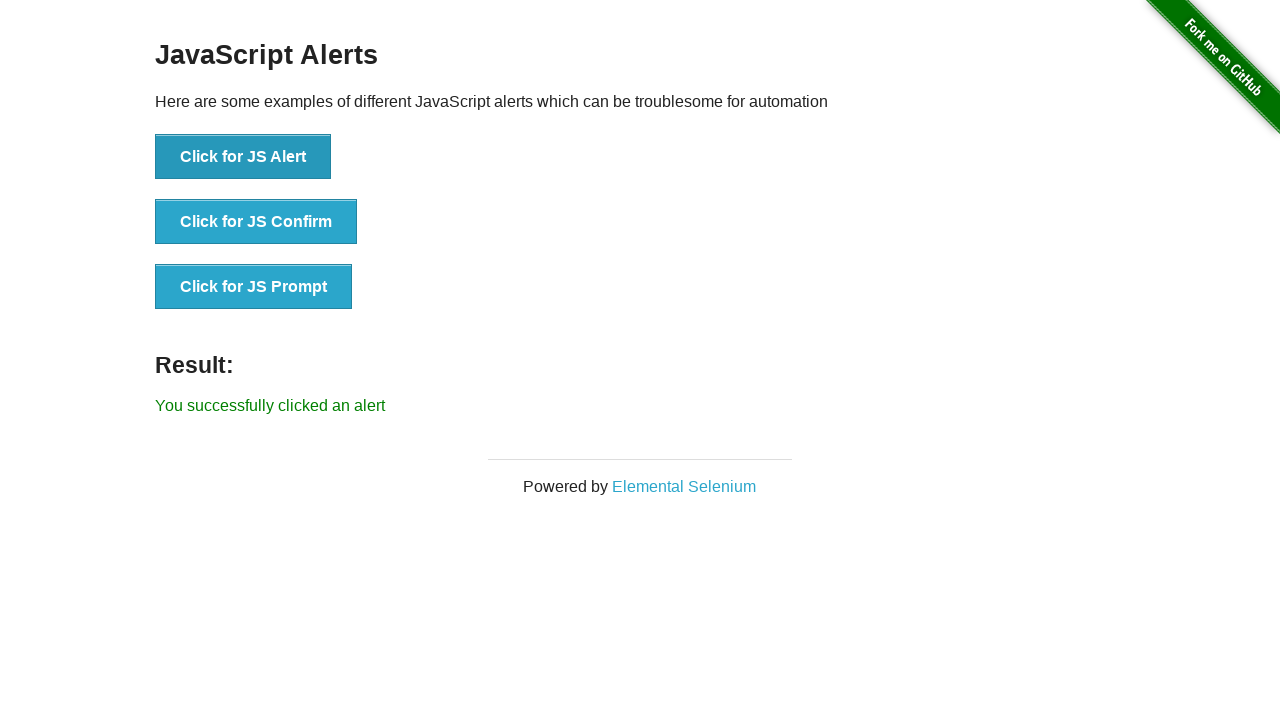

Set up dialog handler to accept alerts
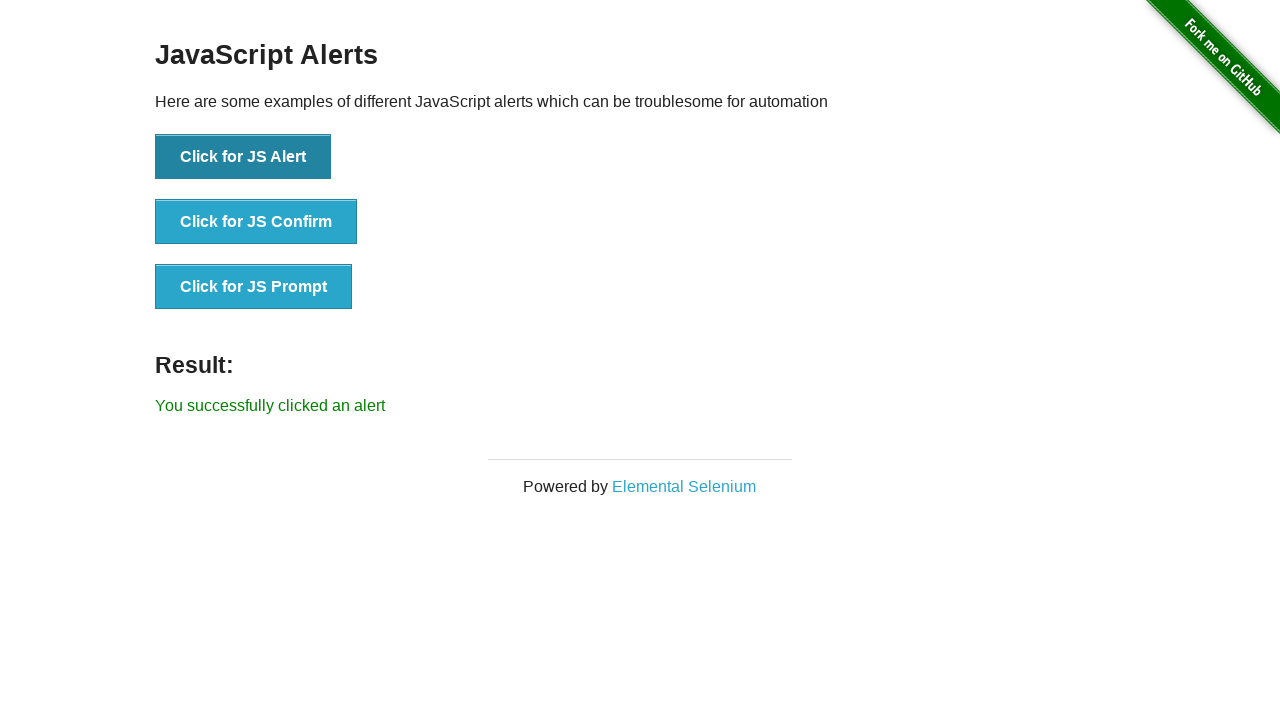

Result message element loaded
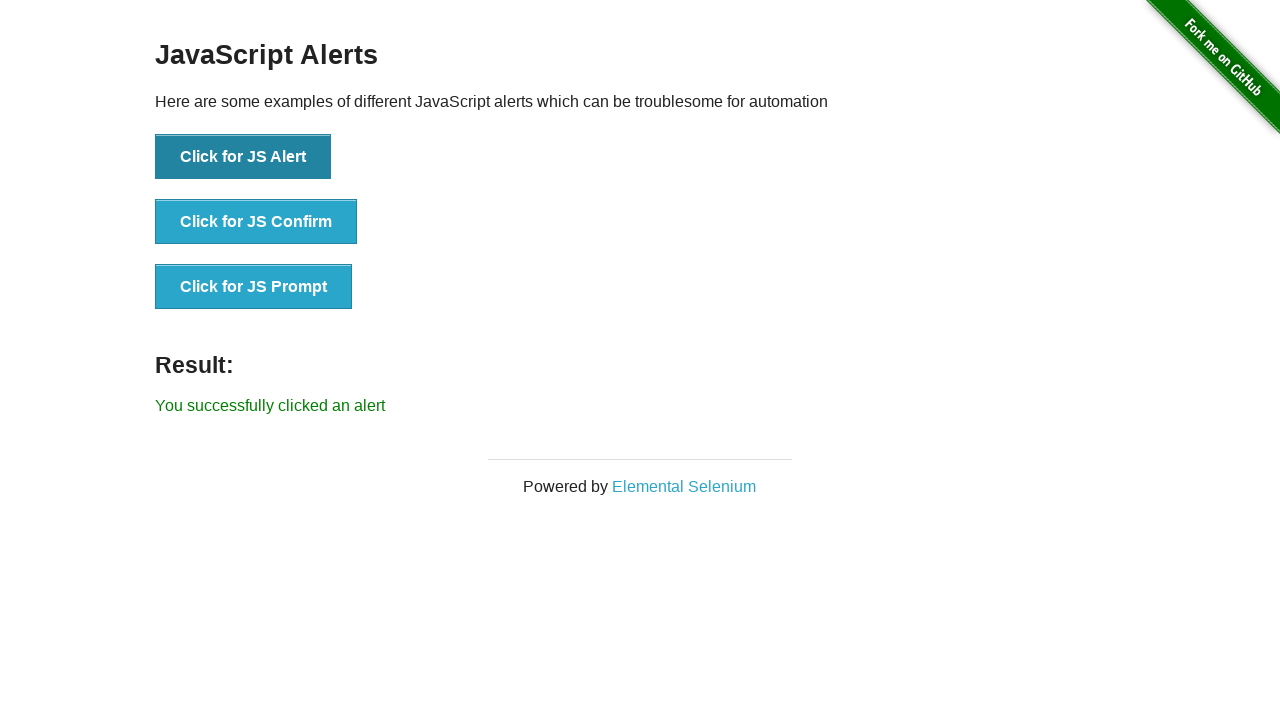

Retrieved result text: 'You successfully clicked an alert'
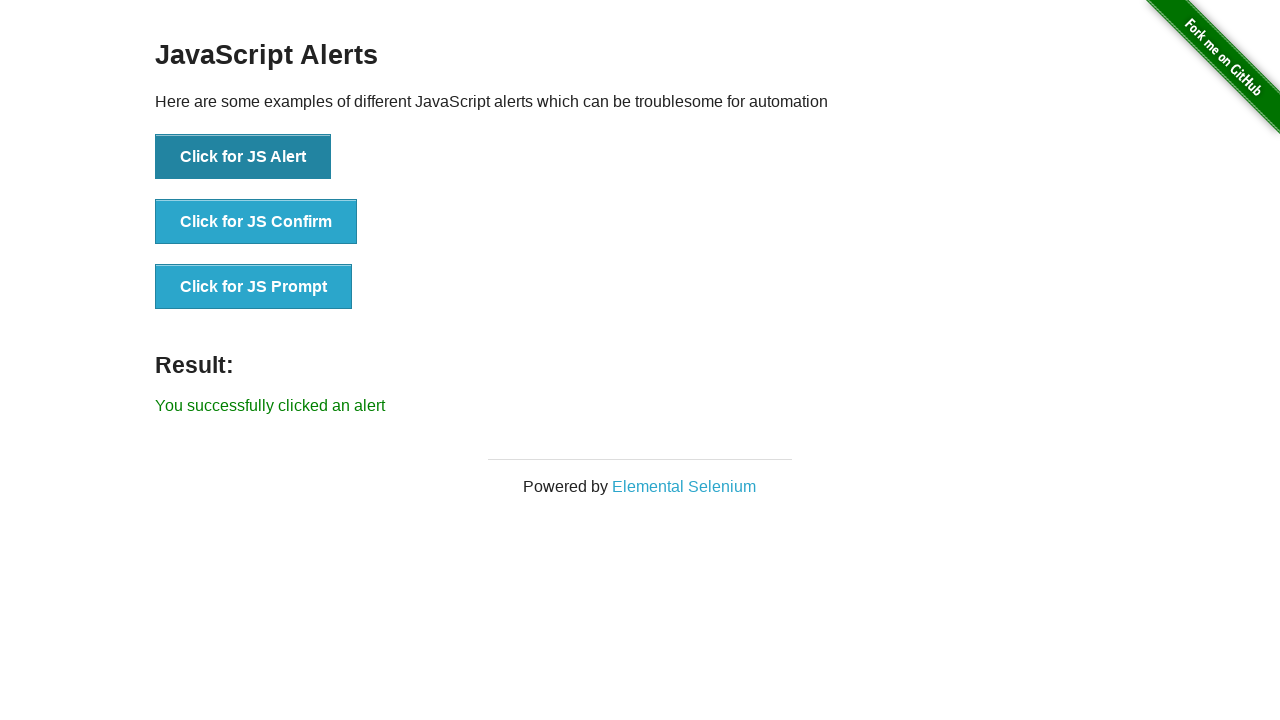

Verified result text matches expected message
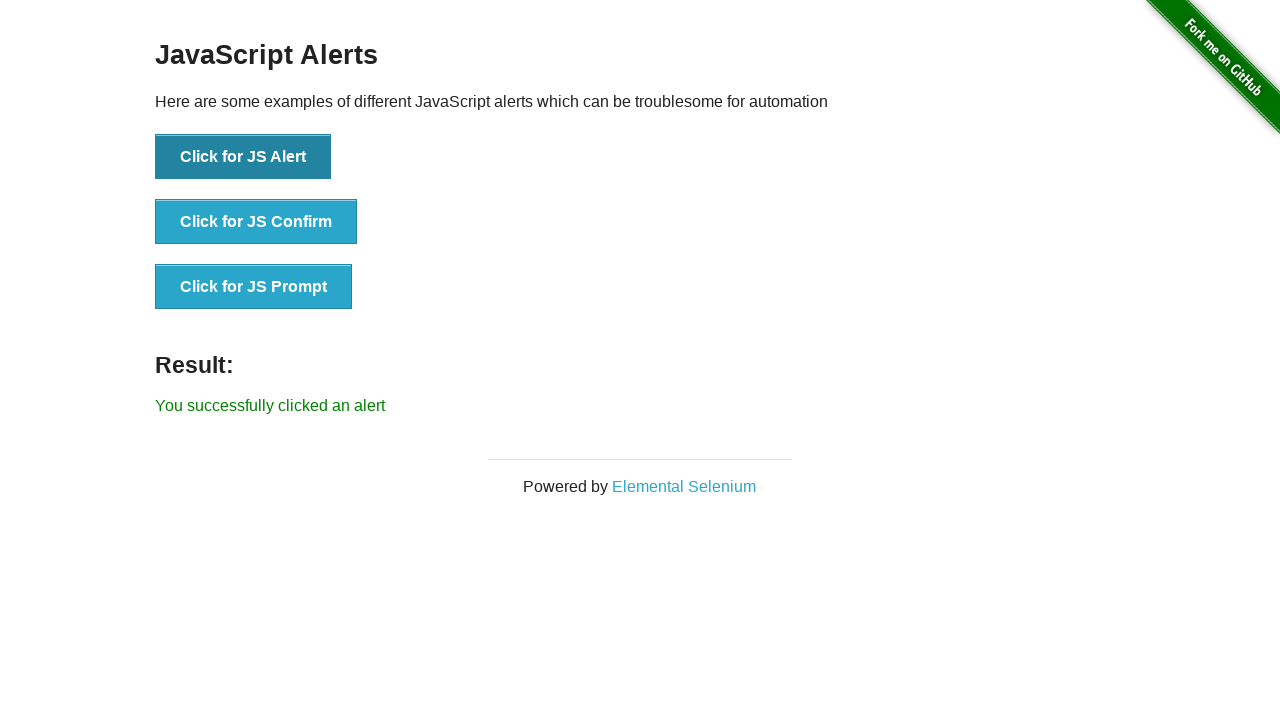

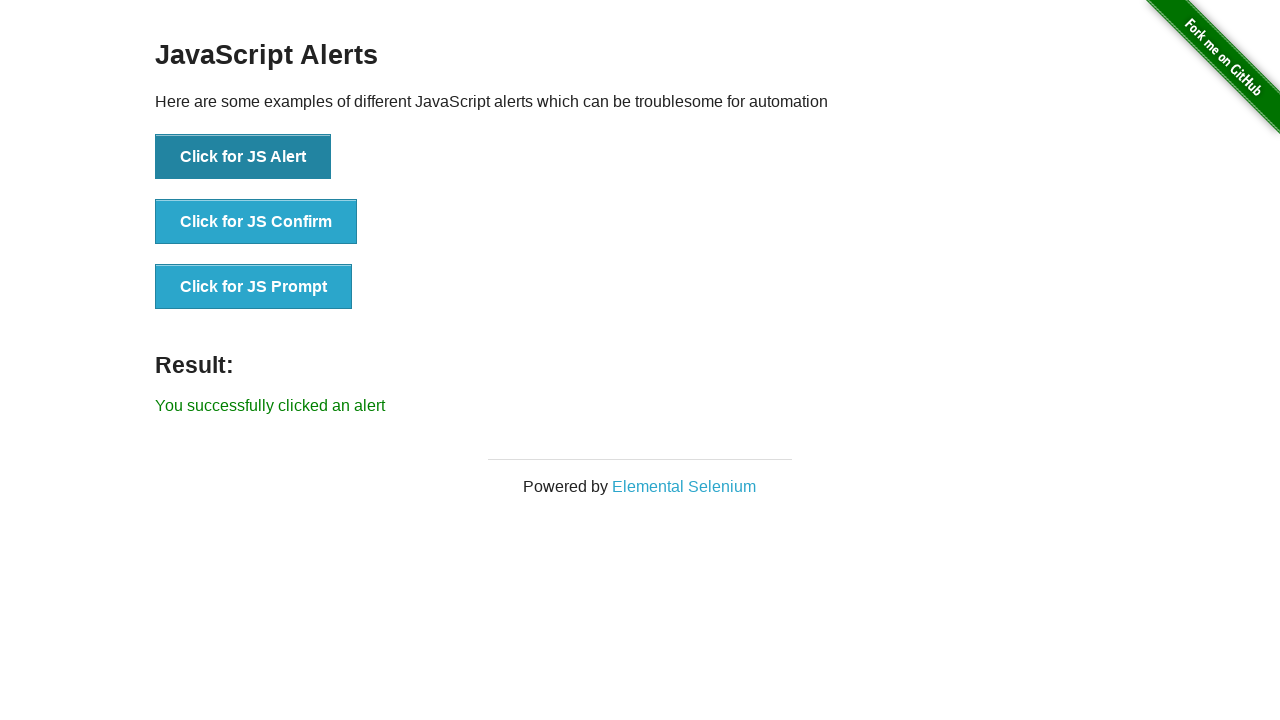